Tests filtering to display only completed todo items

Starting URL: https://demo.playwright.dev/todomvc

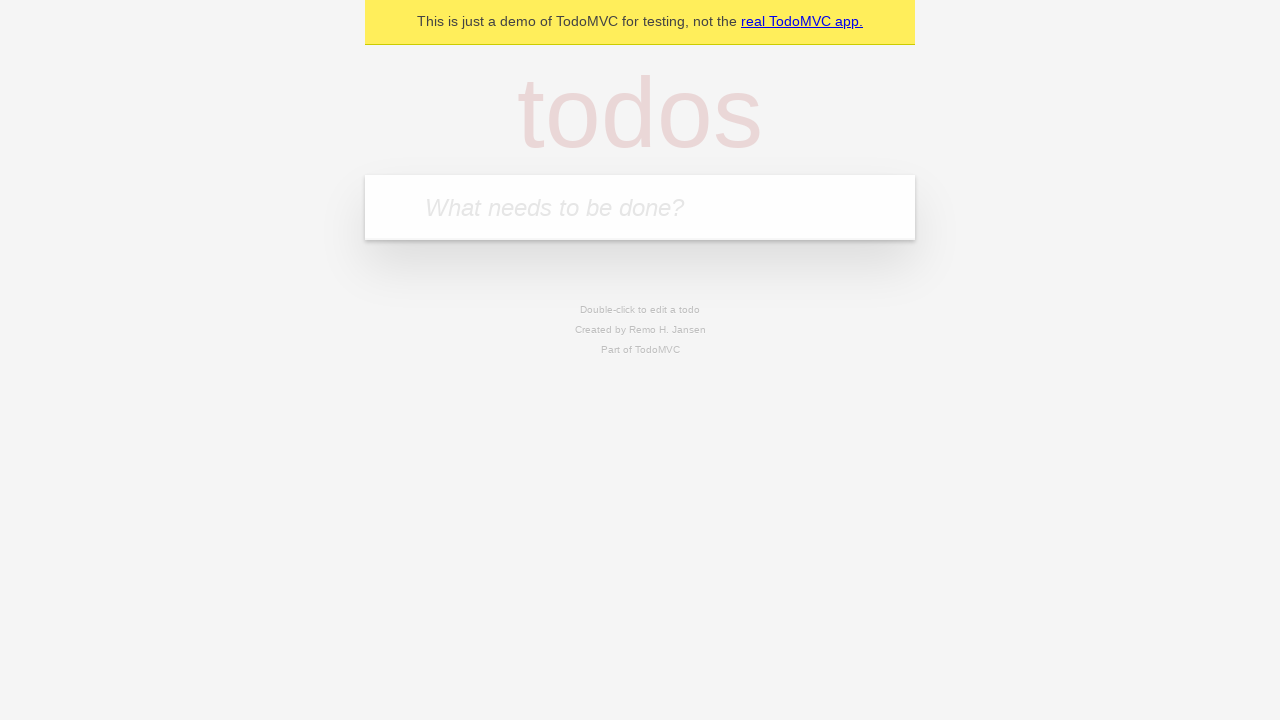

Filled todo input with 'buy some cheese' on internal:attr=[placeholder="What needs to be done?"i]
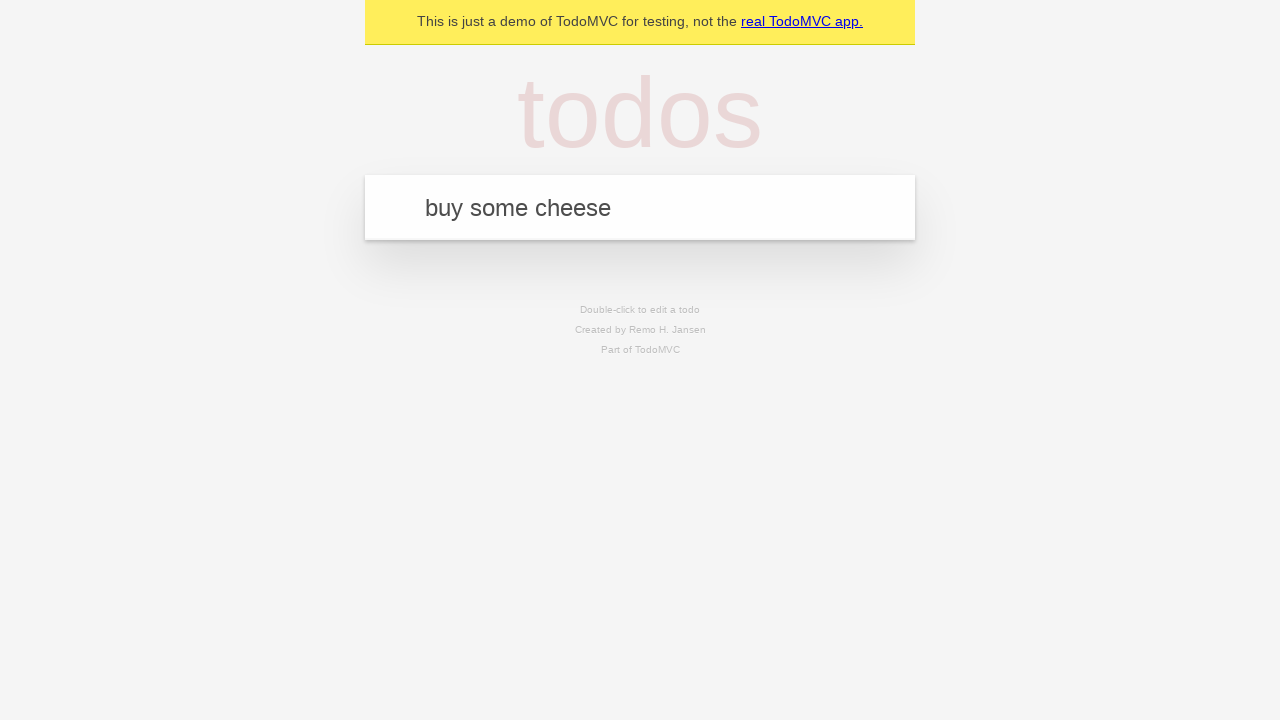

Pressed Enter to add first todo item on internal:attr=[placeholder="What needs to be done?"i]
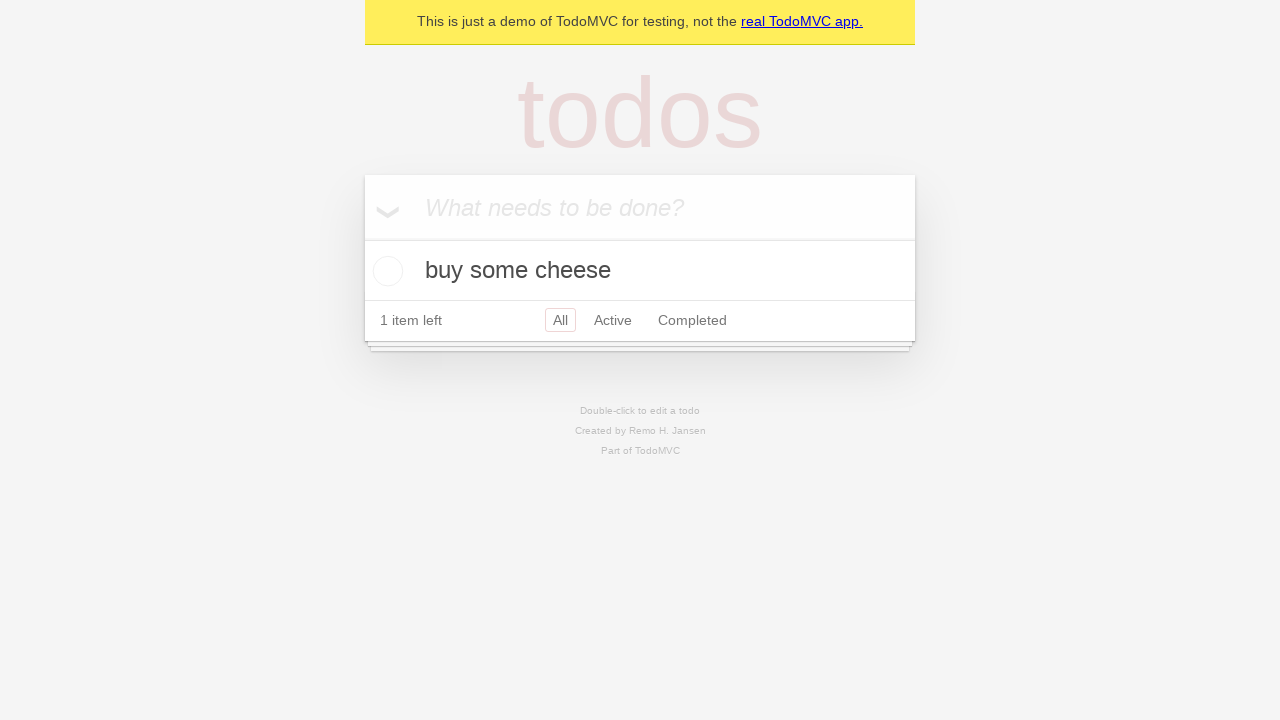

Filled todo input with 'feed the cat' on internal:attr=[placeholder="What needs to be done?"i]
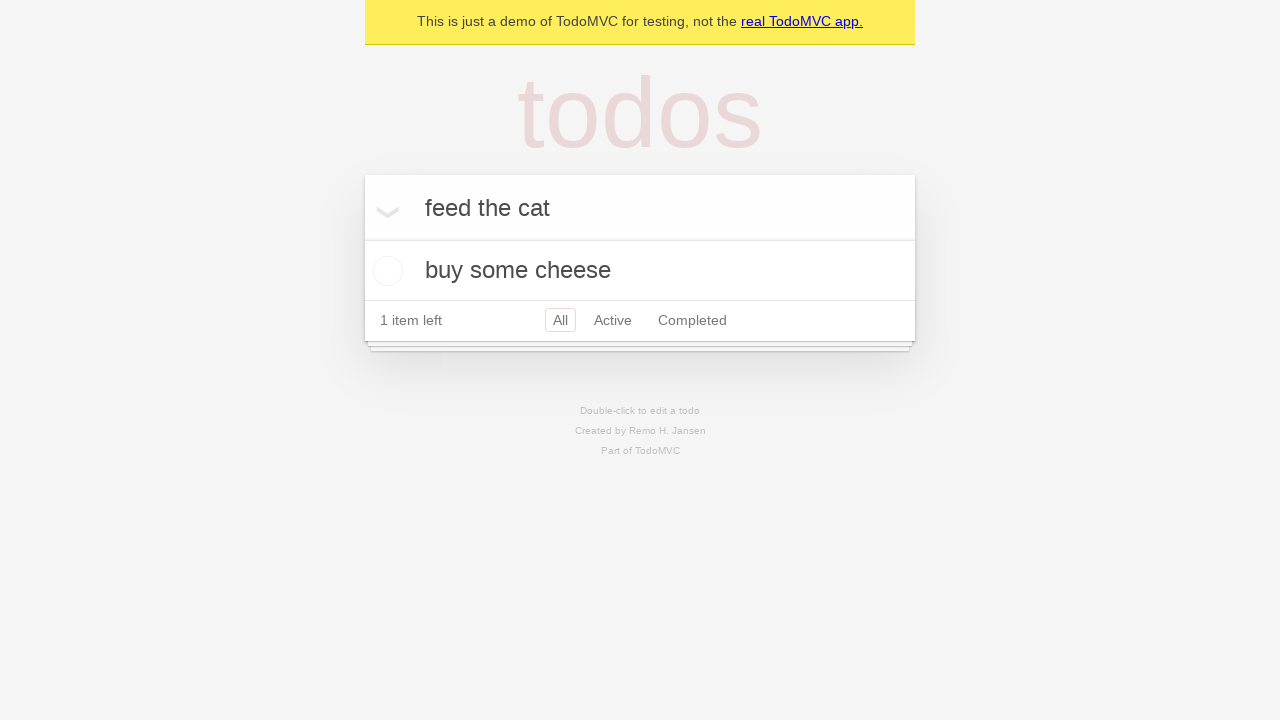

Pressed Enter to add second todo item on internal:attr=[placeholder="What needs to be done?"i]
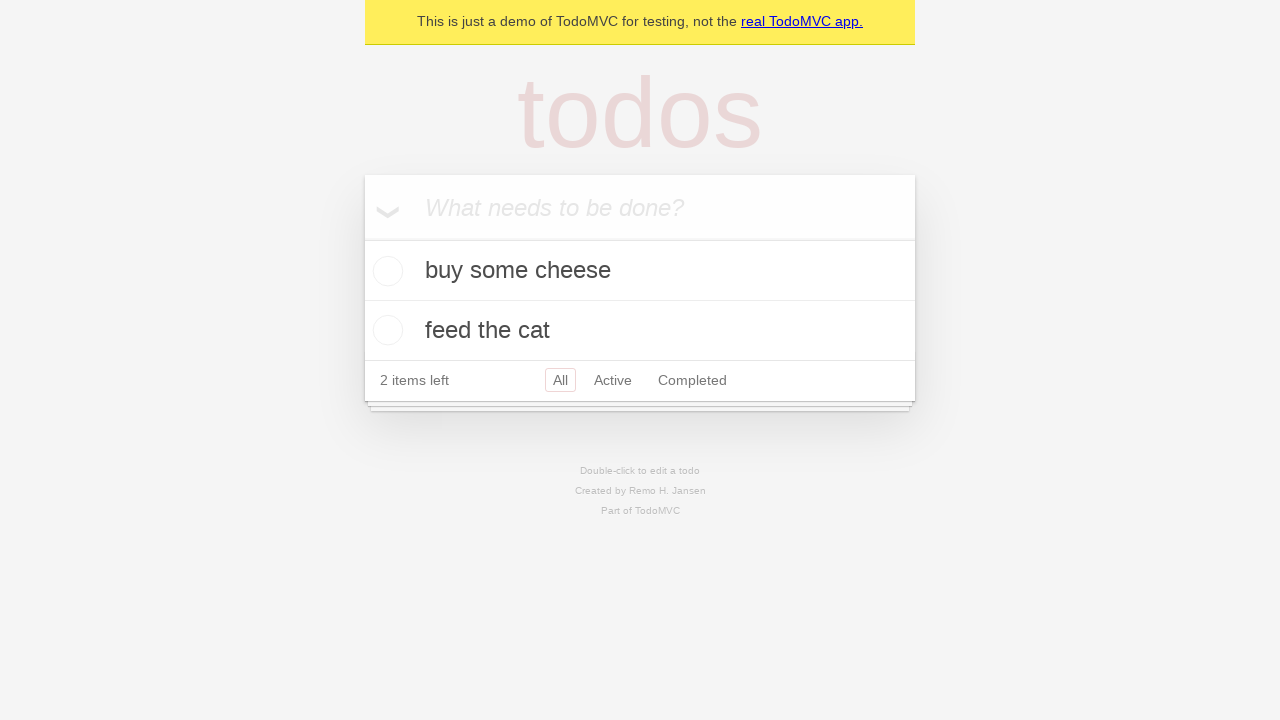

Filled todo input with 'book a doctors appointment' on internal:attr=[placeholder="What needs to be done?"i]
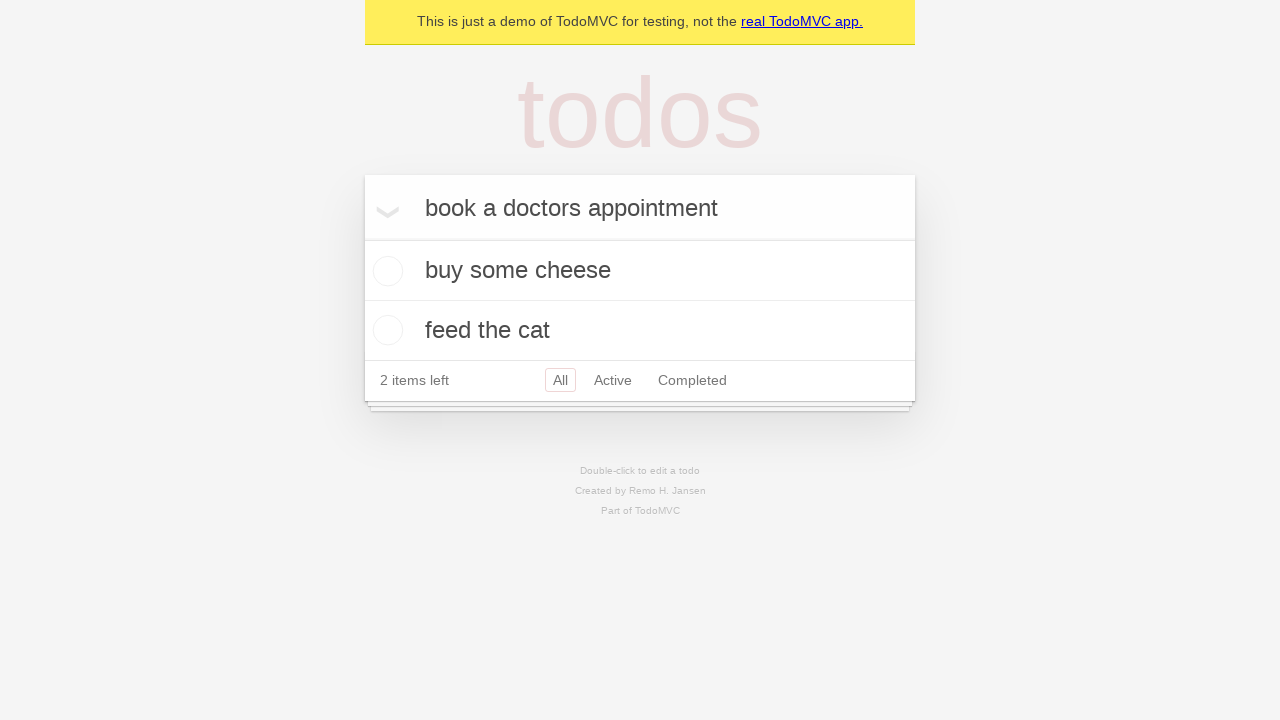

Pressed Enter to add third todo item on internal:attr=[placeholder="What needs to be done?"i]
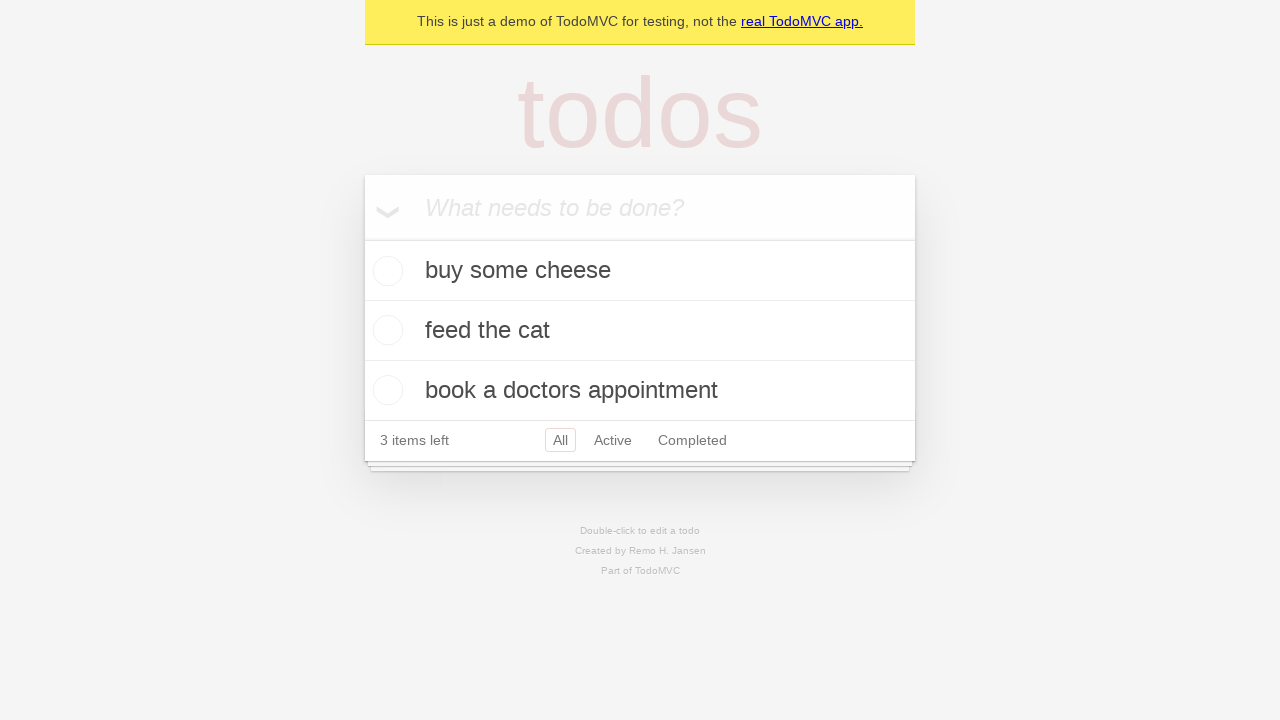

Checked the second todo item (feed the cat) at (385, 330) on internal:testid=[data-testid="todo-item"s] >> nth=1 >> internal:role=checkbox
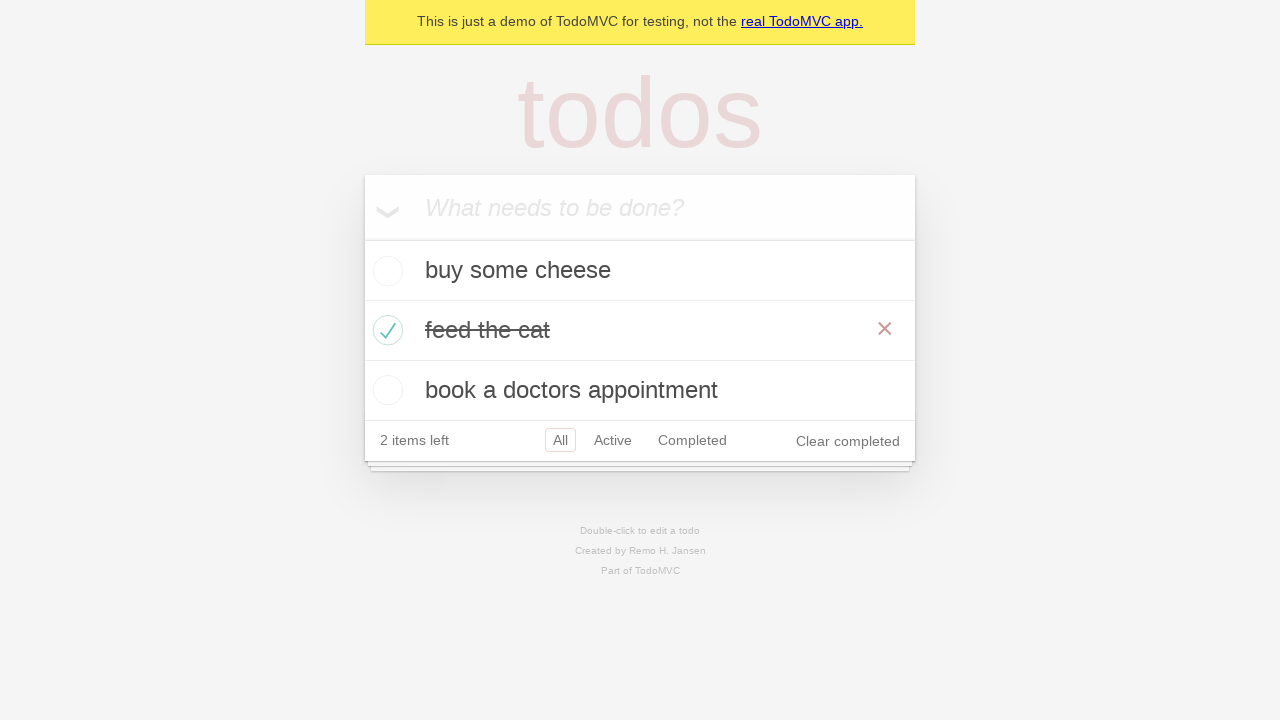

Clicked Completed filter to display only completed items at (692, 440) on internal:role=link[name="Completed"i]
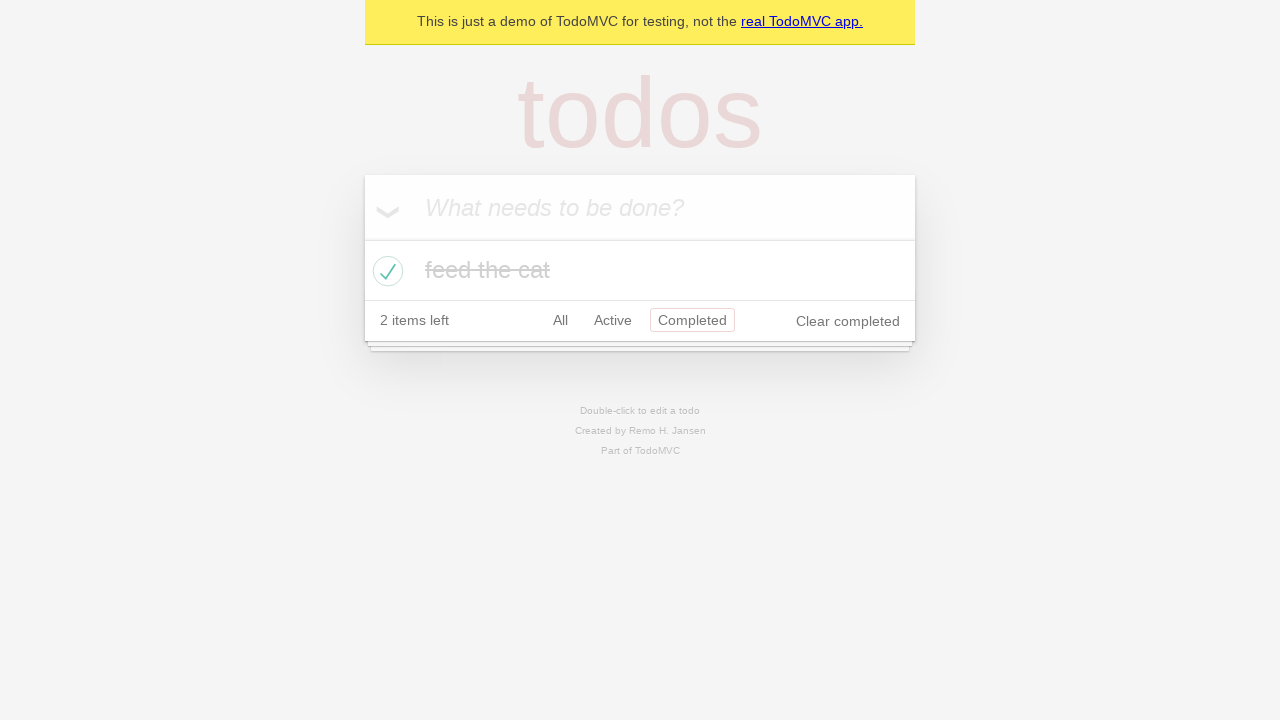

Filtered list loaded showing completed items
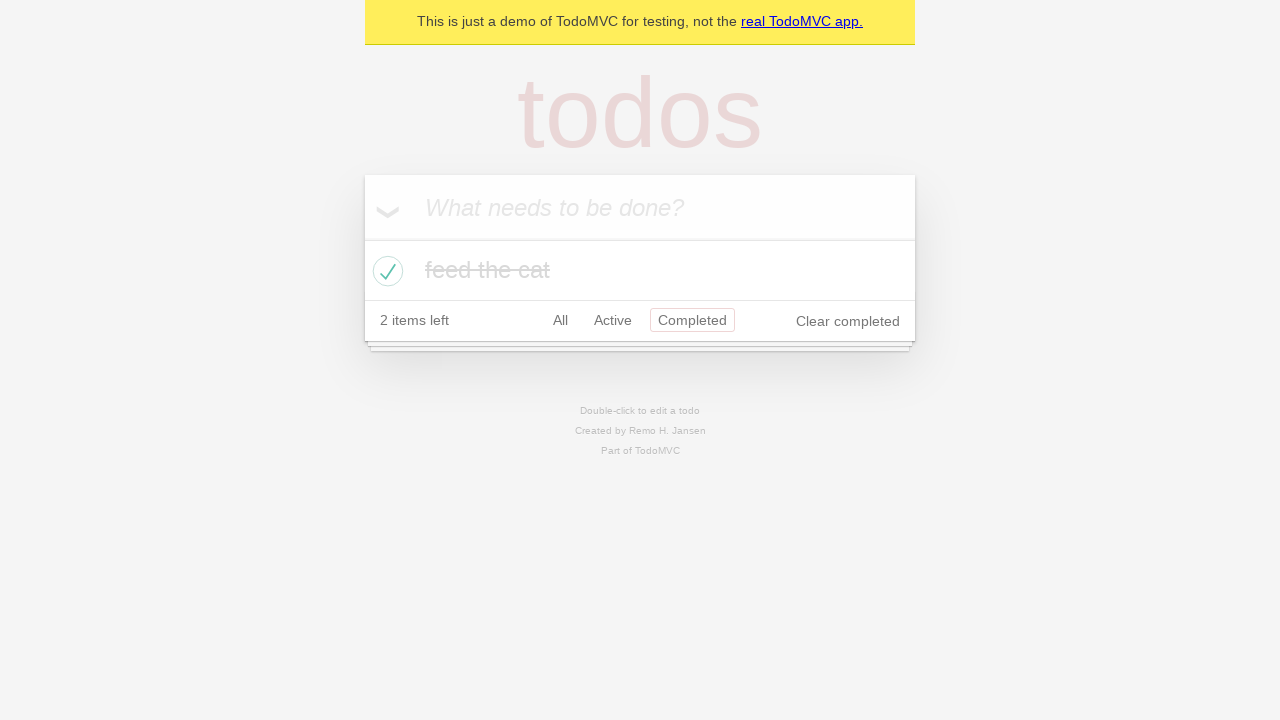

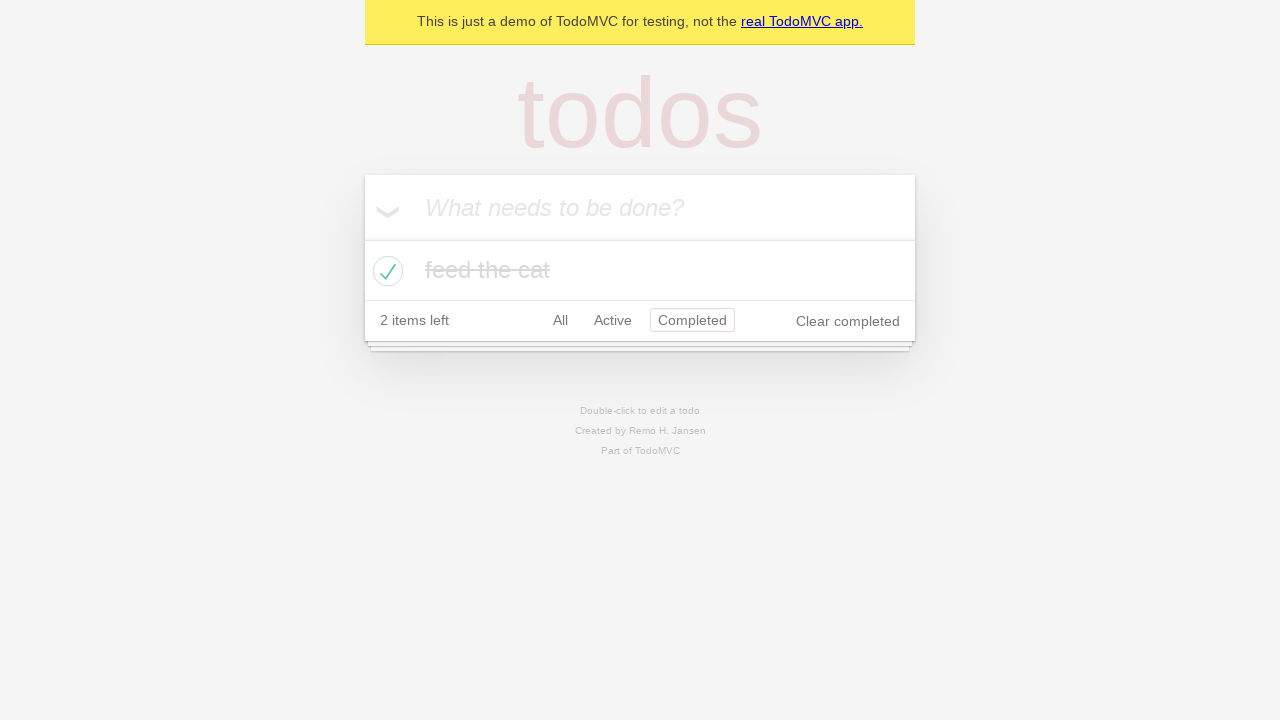